Tests opting out of A/B tests by adding an opt-out cookie before navigating to the A/B test page, then verifying the page shows "No A/B Test" heading.

Starting URL: http://the-internet.herokuapp.com

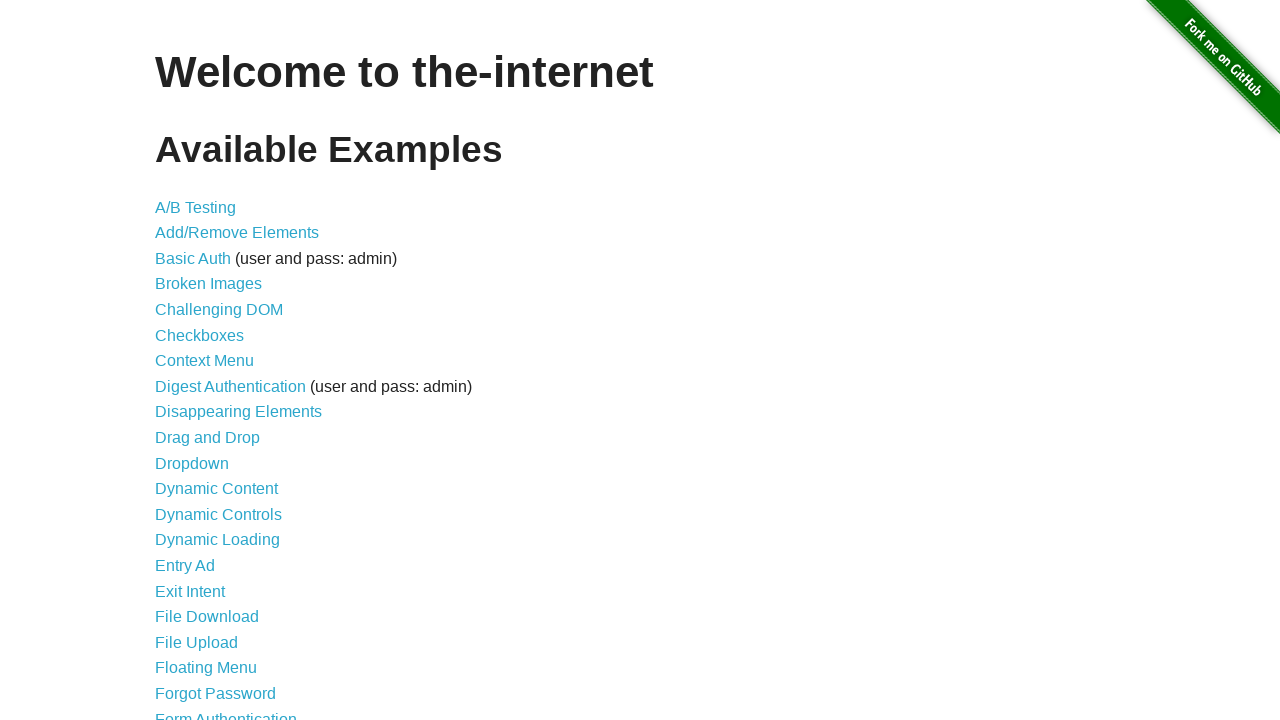

Added optimizelyOptOut cookie to context
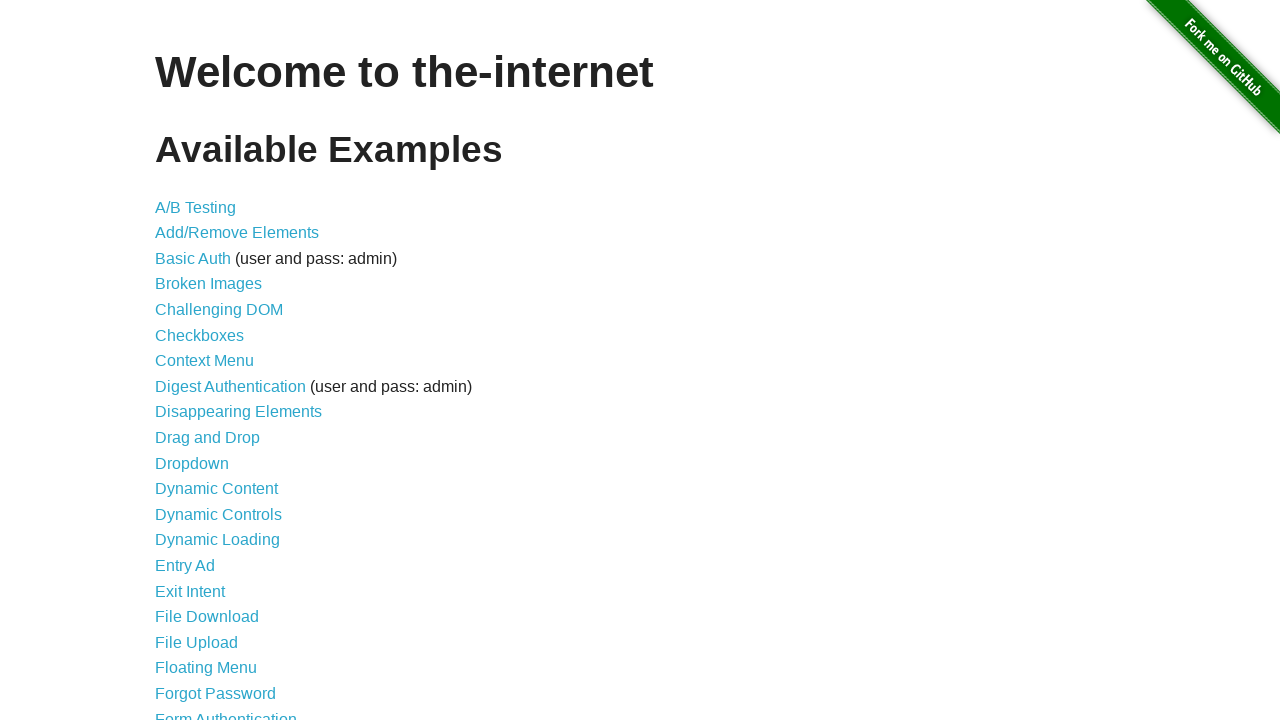

Navigated to A/B test page
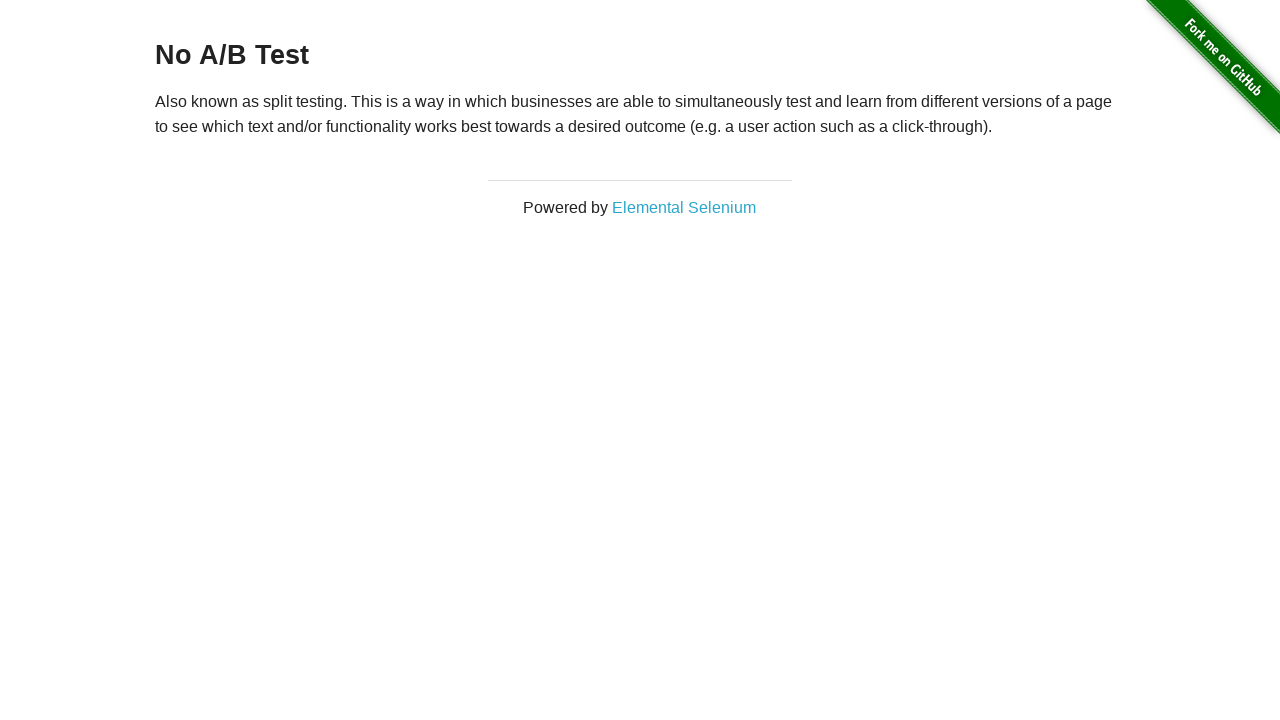

Retrieved heading text from page
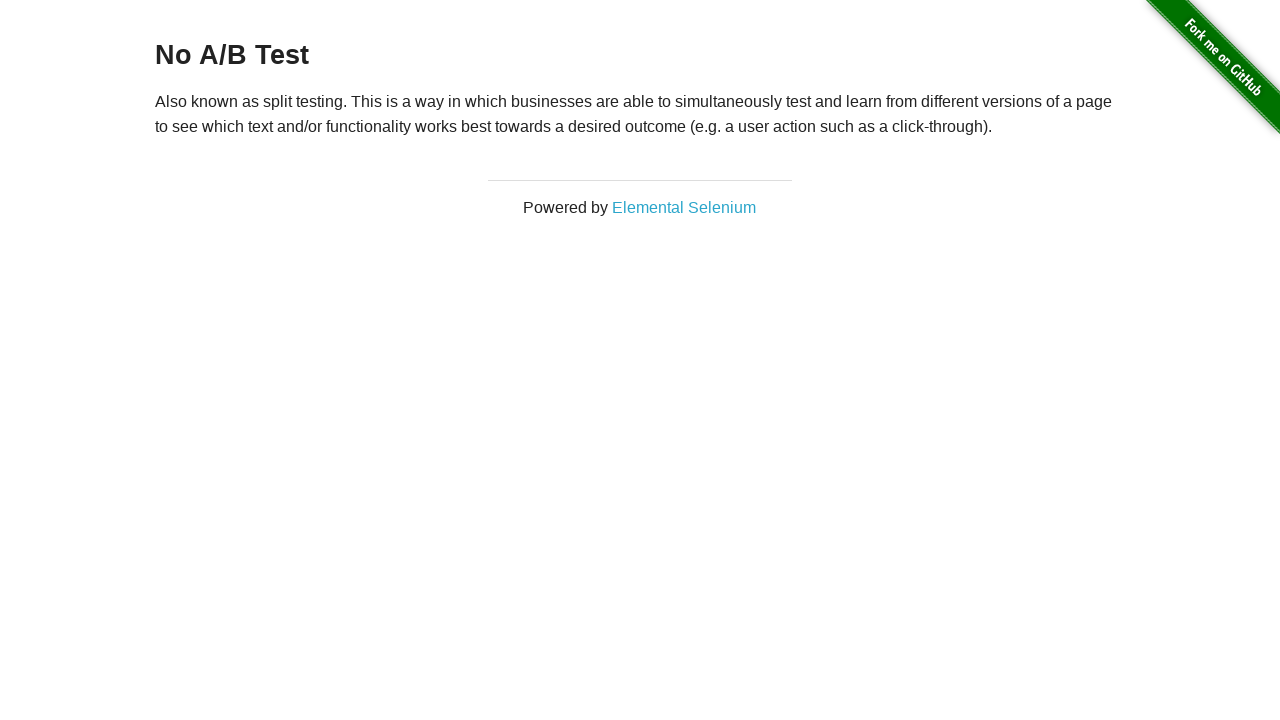

Verified heading text is 'No A/B Test' - opt-out successful
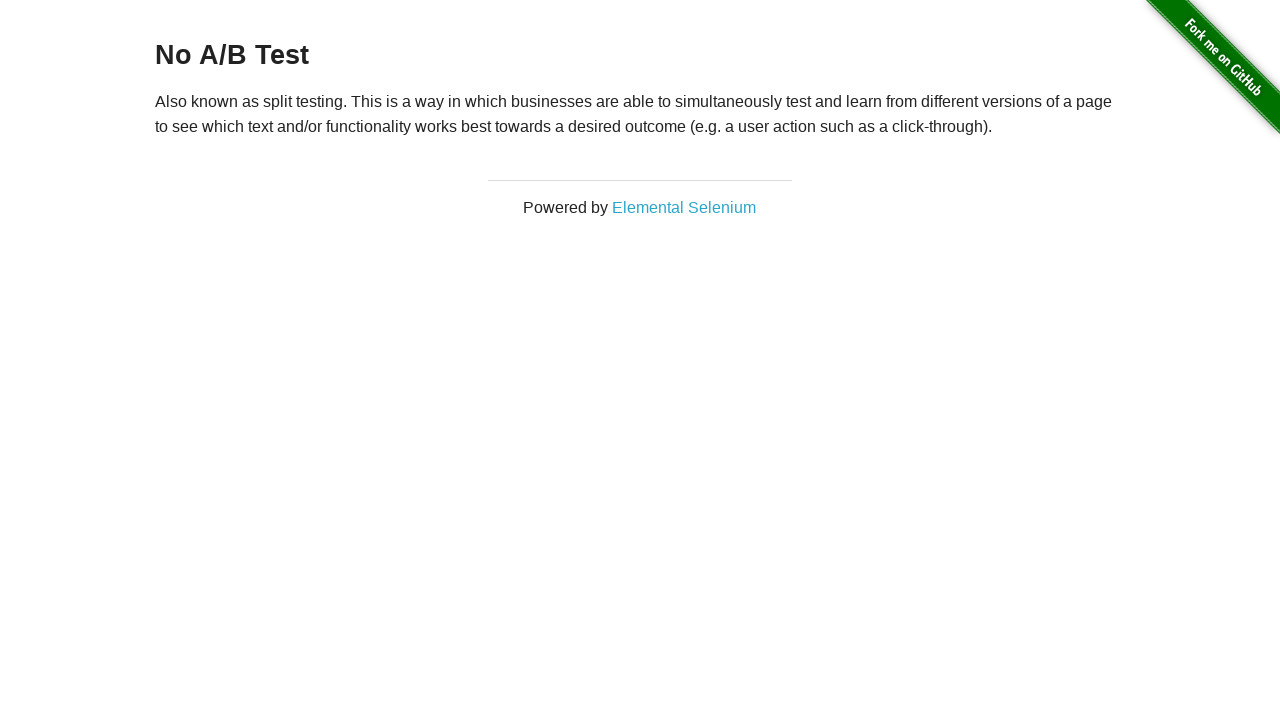

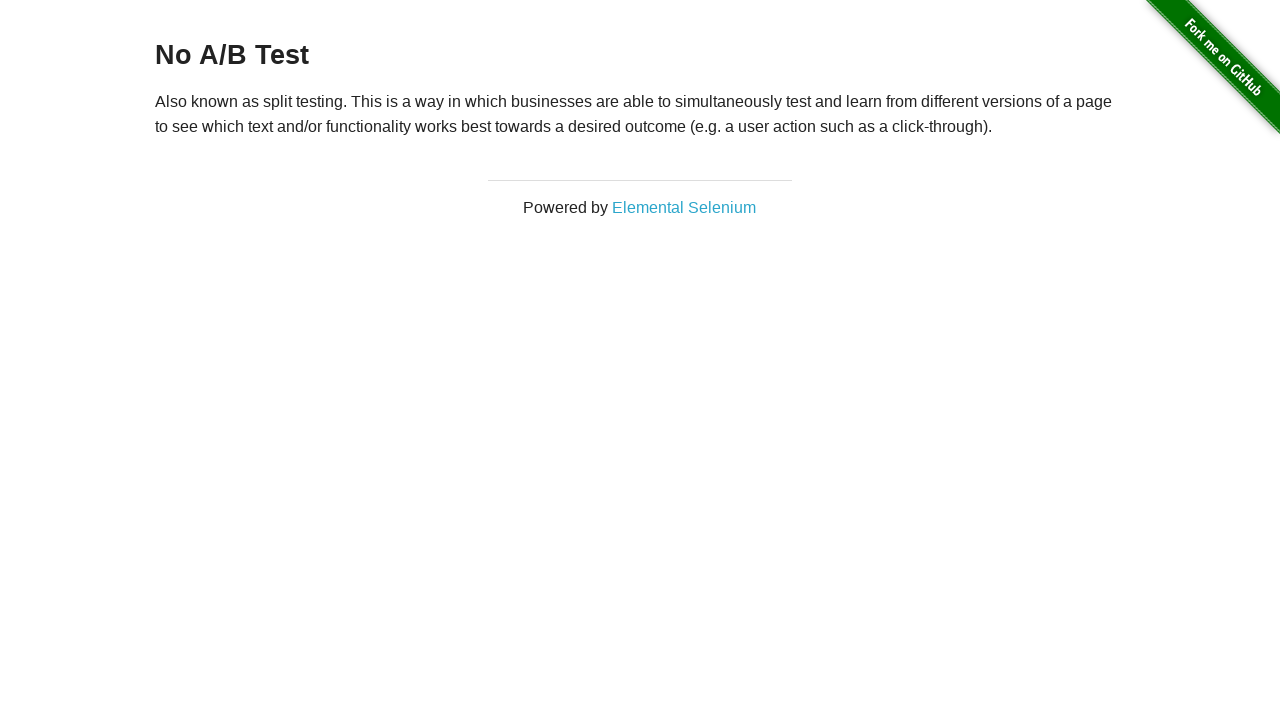